Tests page scrolling functionality by navigating to jqueryui.com and scrolling down 800 pixels using JavaScript execution

Starting URL: http://jqueryui.com

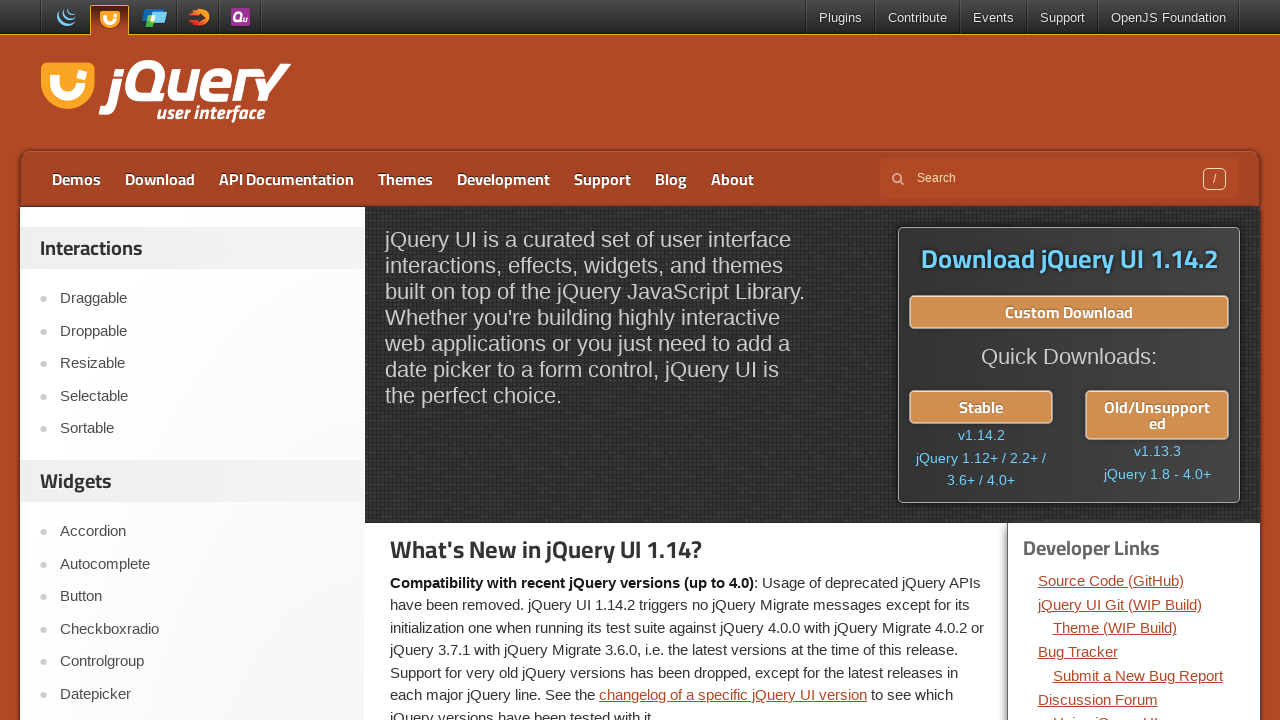

Navigated to jqueryui.com
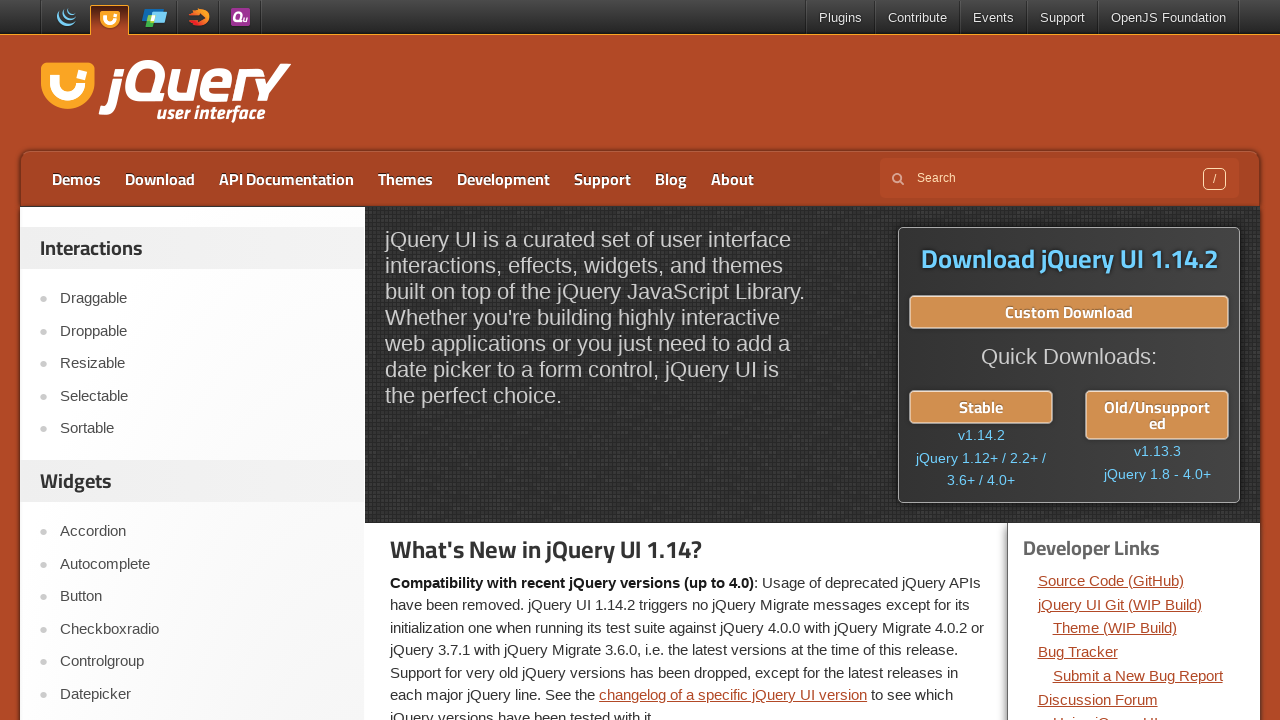

Scrolled down 800 pixels using JavaScript
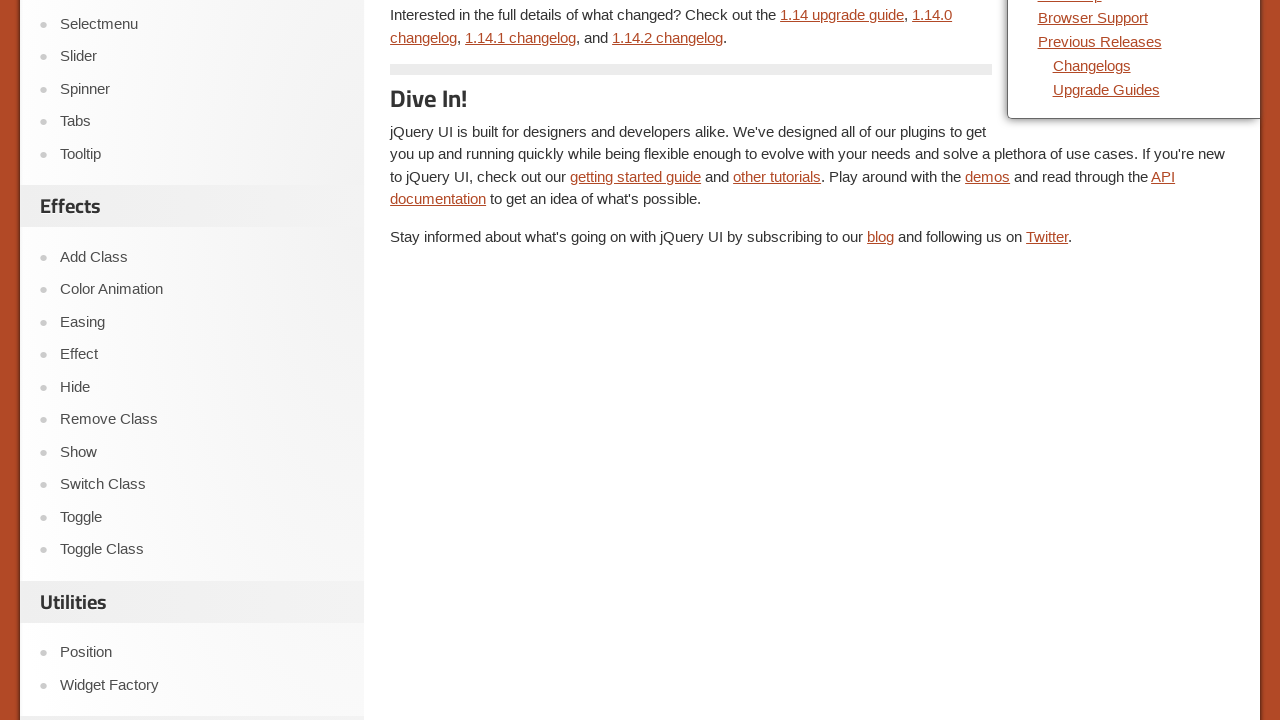

Waited 1 second to observe scroll effect
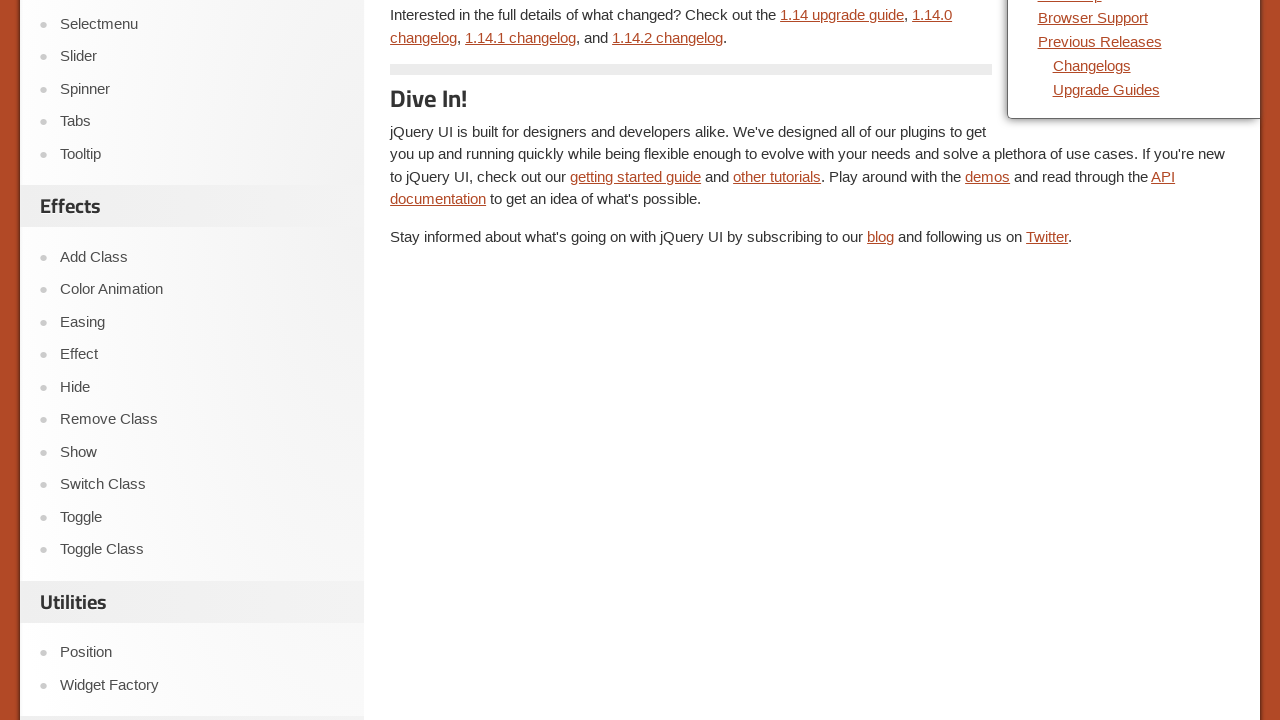

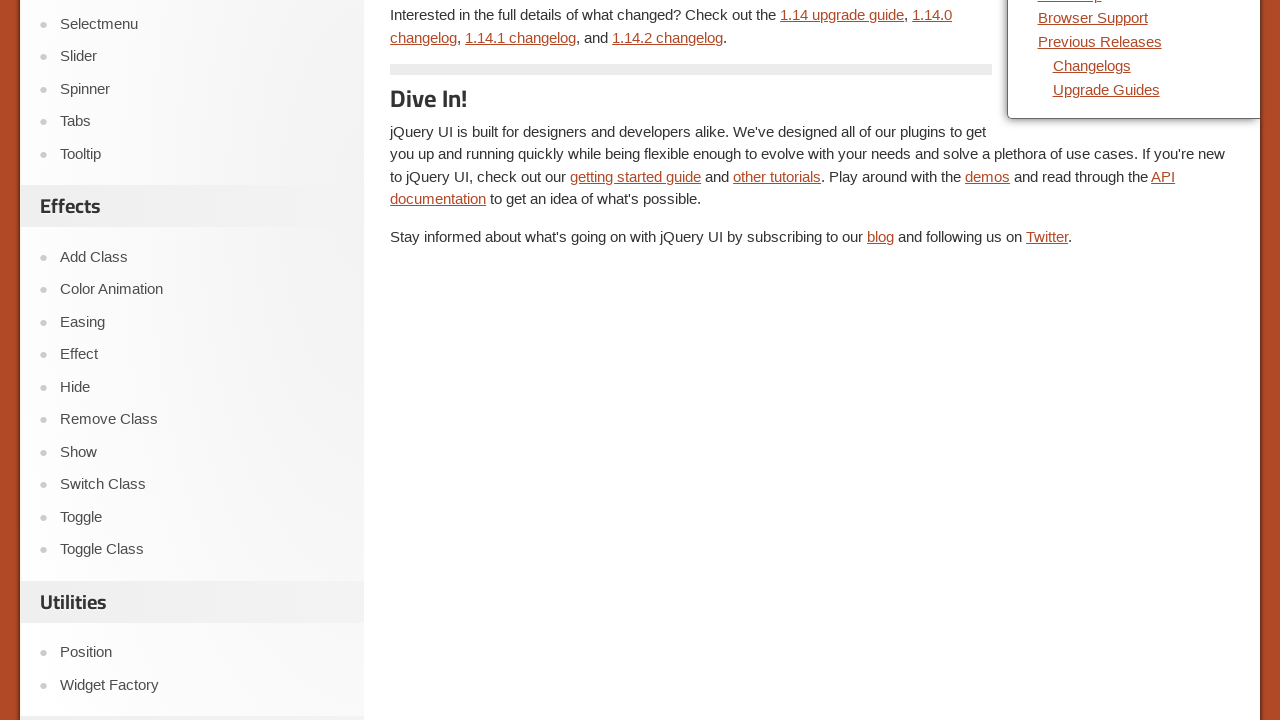